Navigates to a Steam game page with age verification, selects birth year 1999, submits the age check form, and verifies the game information is displayed

Starting URL: https://store.steampowered.com/agecheck/app/261640/

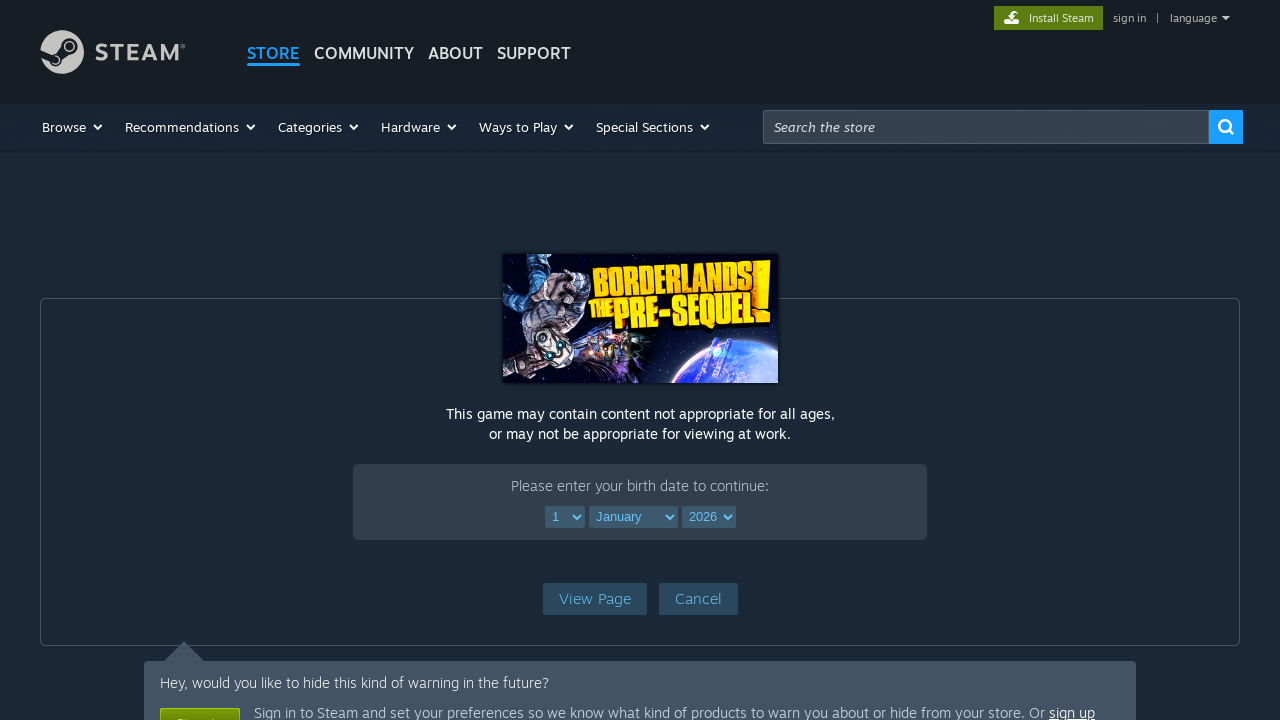

Selected birth year 1999 from age verification dropdown on #ageYear
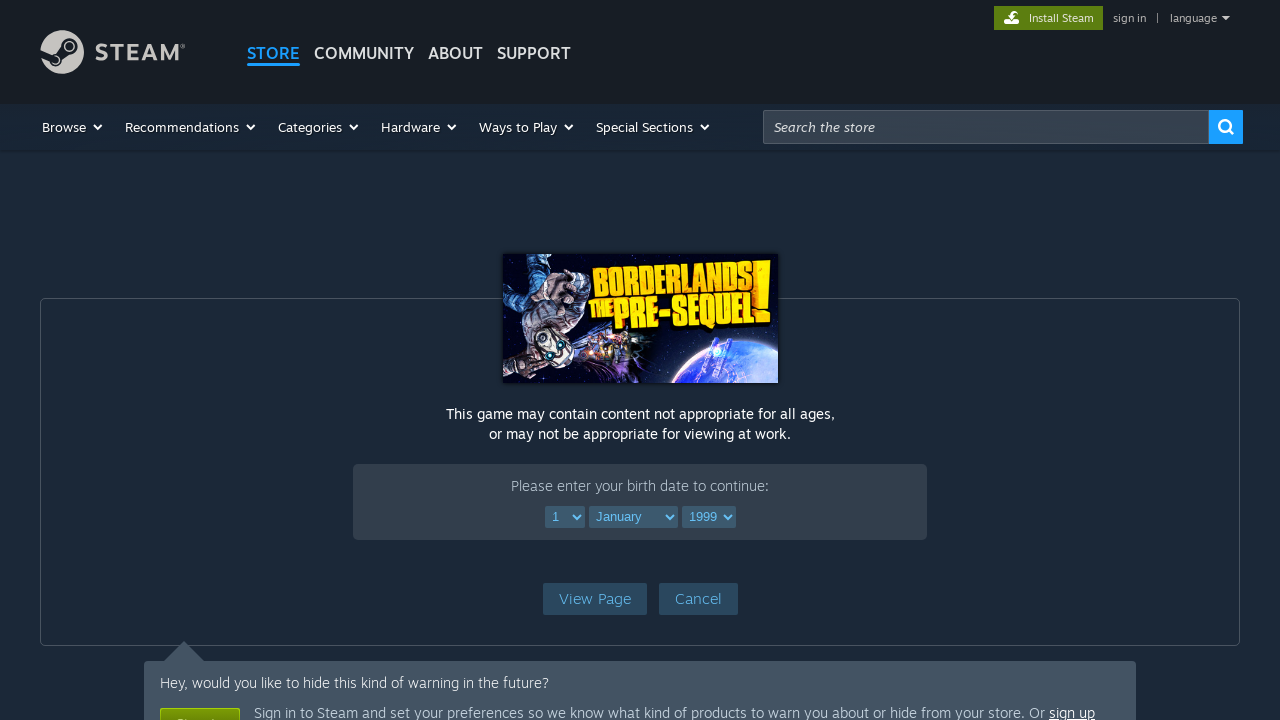

Submitted age verification form via JavaScript
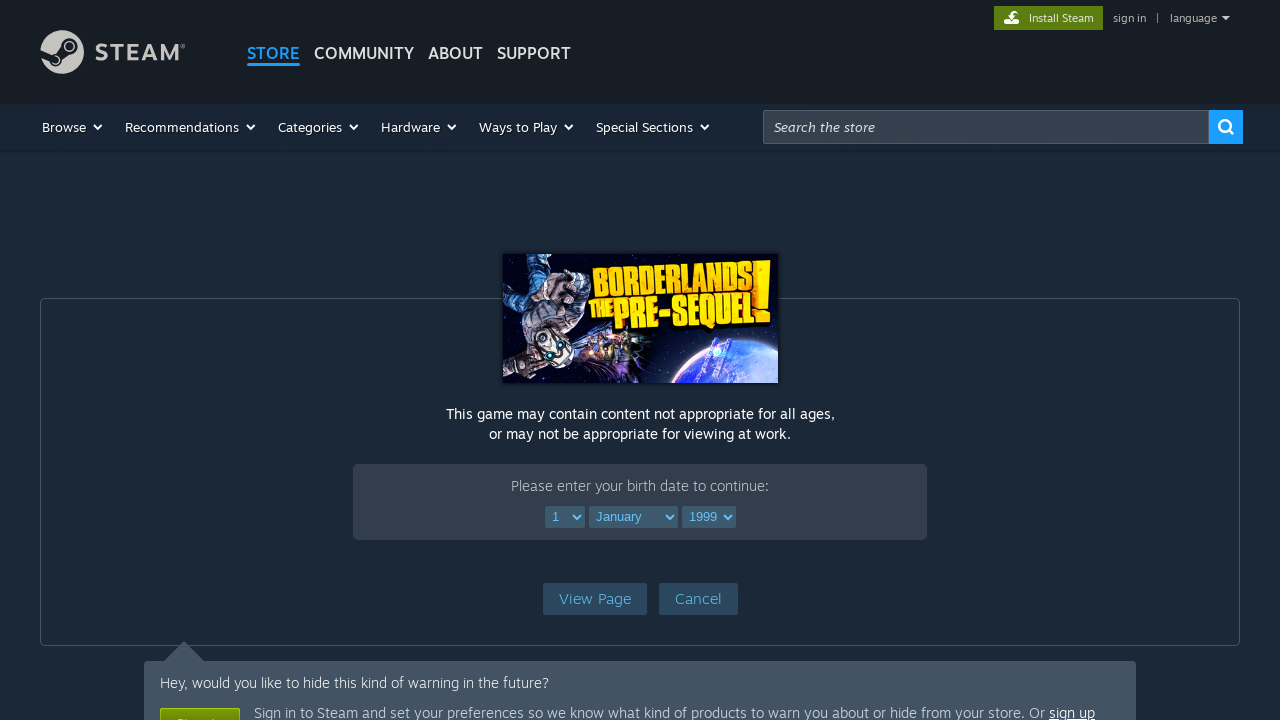

Game header image loaded after age verification
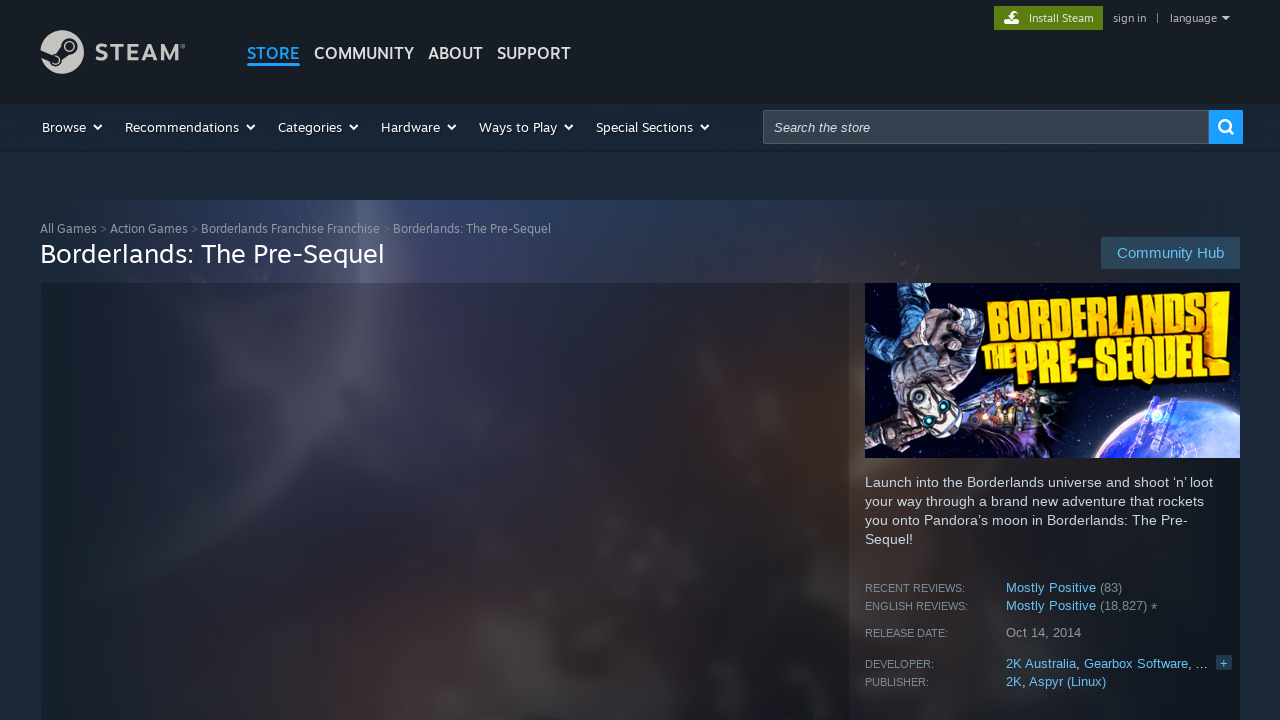

System requirements section is visible on game page
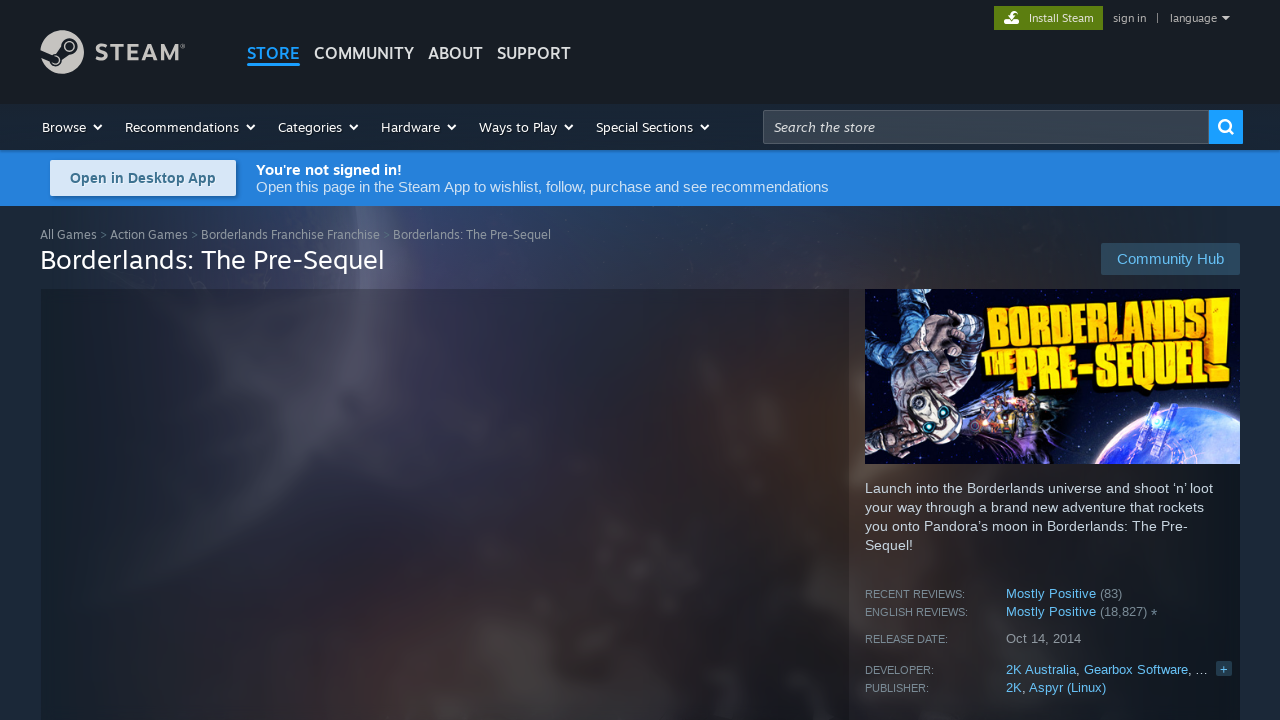

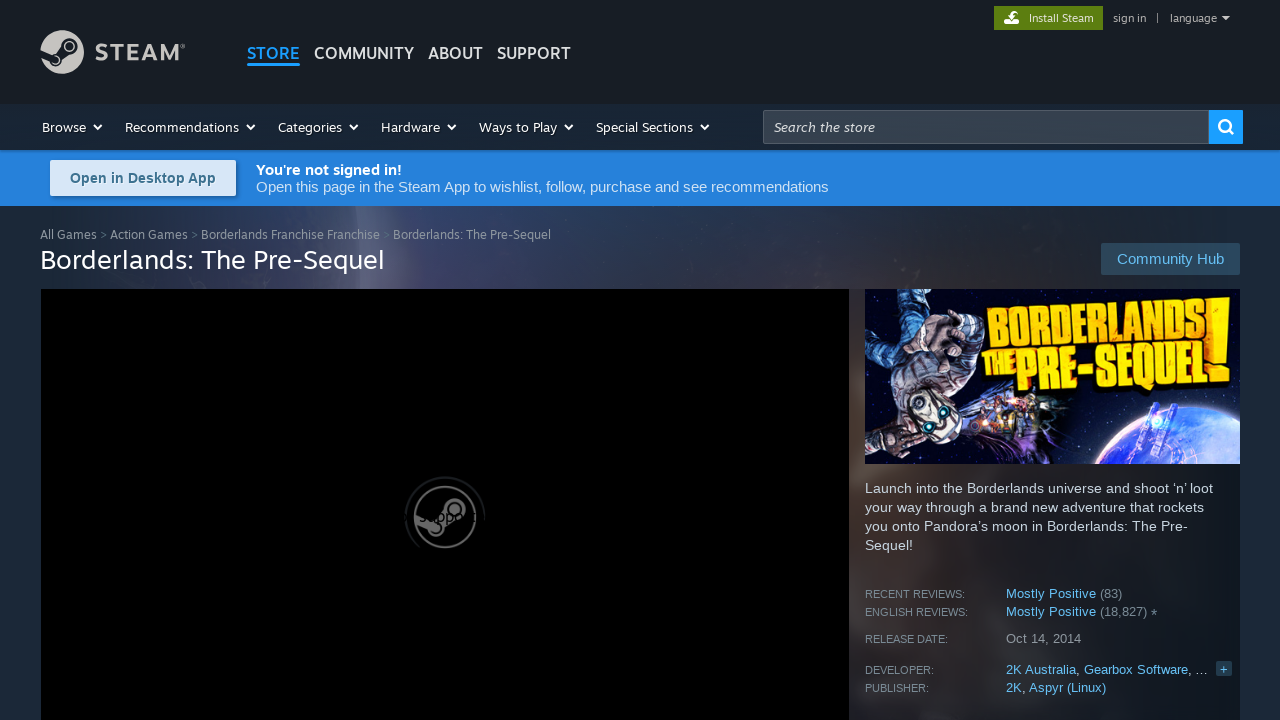